Tests the registration form by filling in the first name field with a sample value

Starting URL: http://demo.automationtesting.in/Register.html

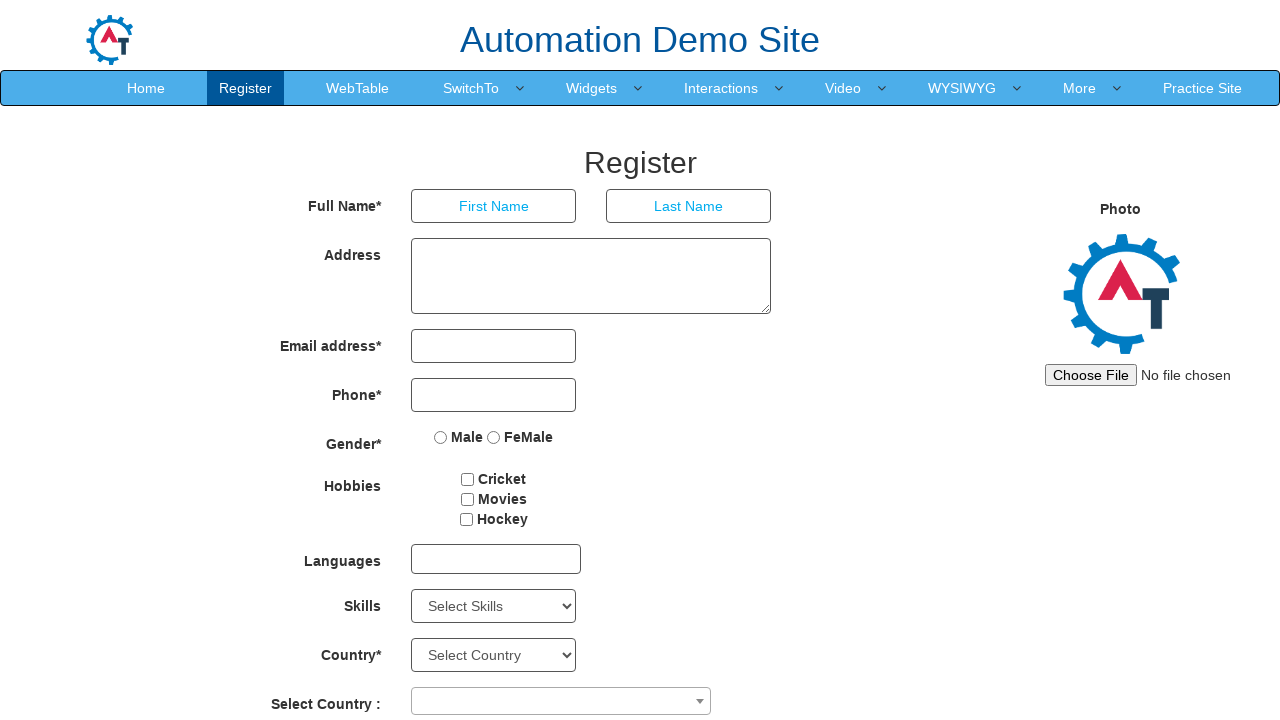

Filled first name field with 'ram' on input[placeholder='First Name']
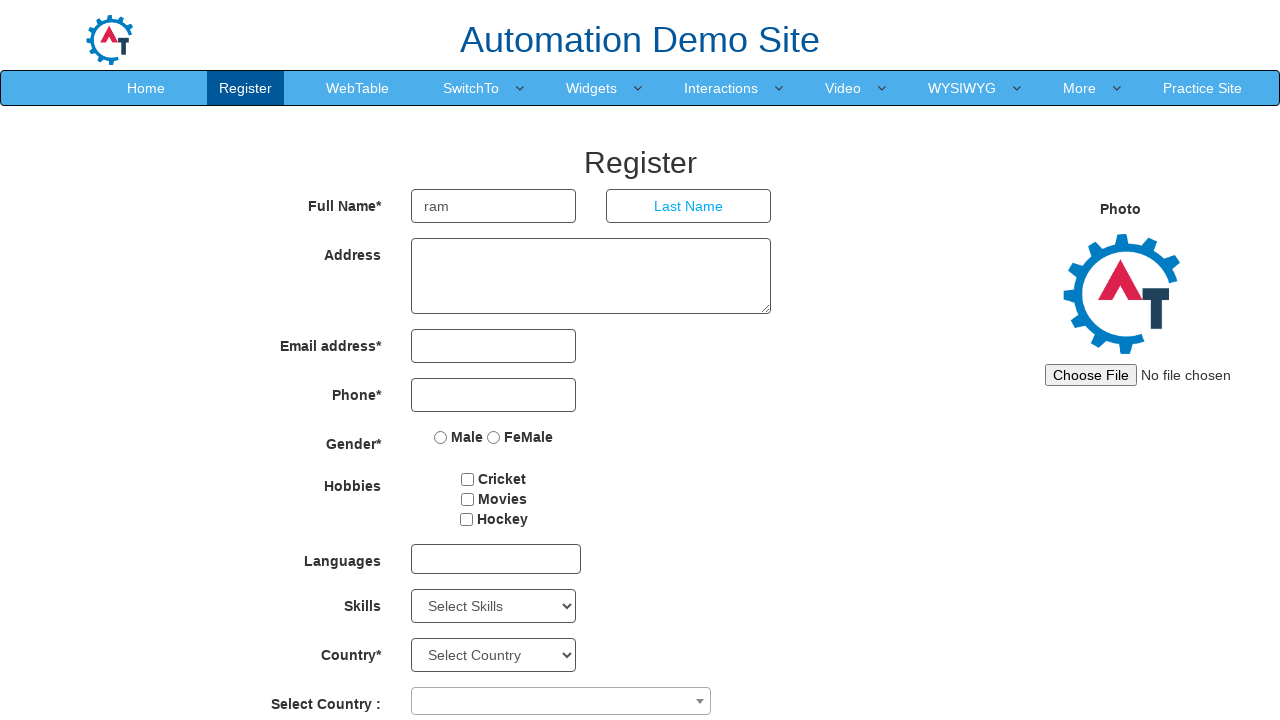

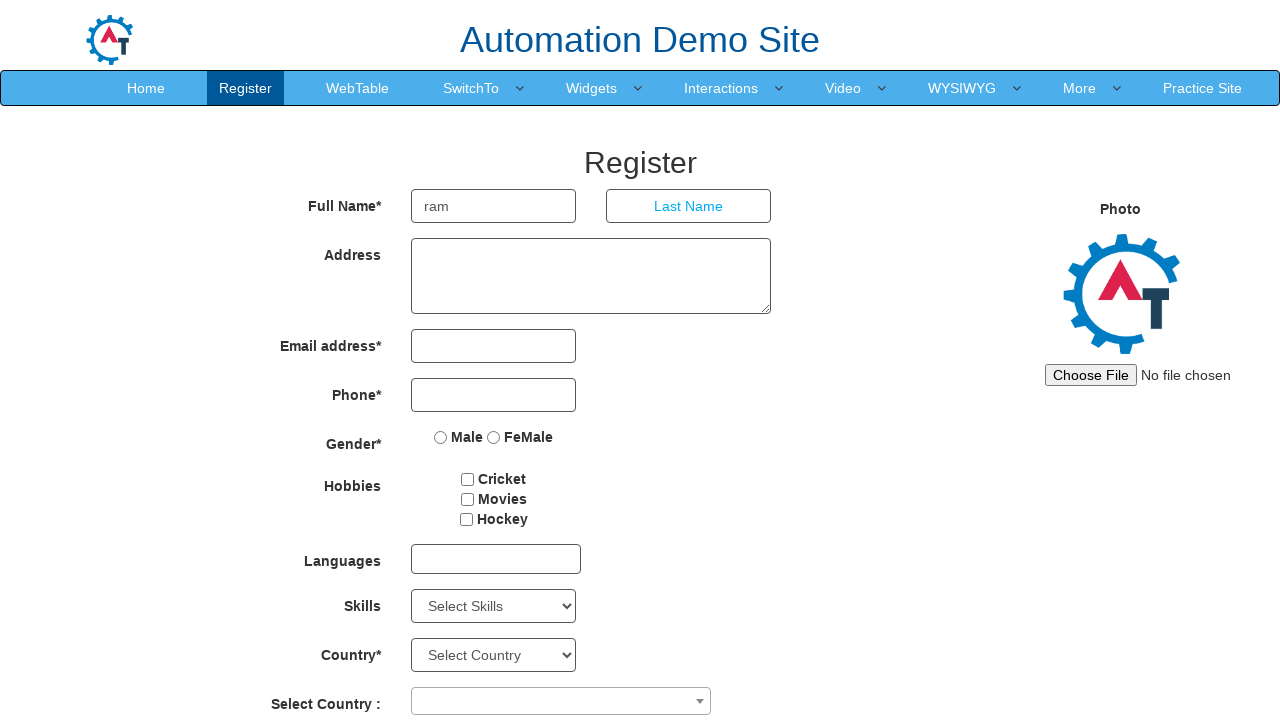